Tests that entering only a username without password shows a "Password is required" error message

Starting URL: https://www.saucedemo.com/

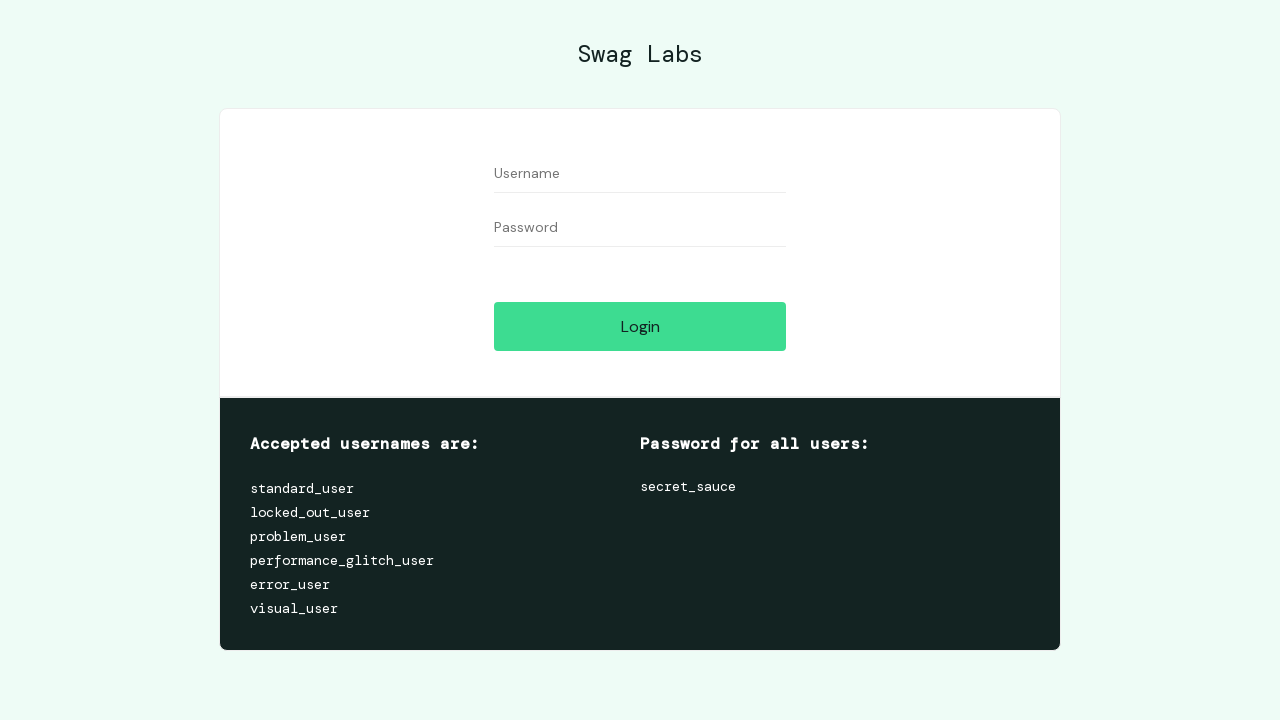

Waited for username input field to load
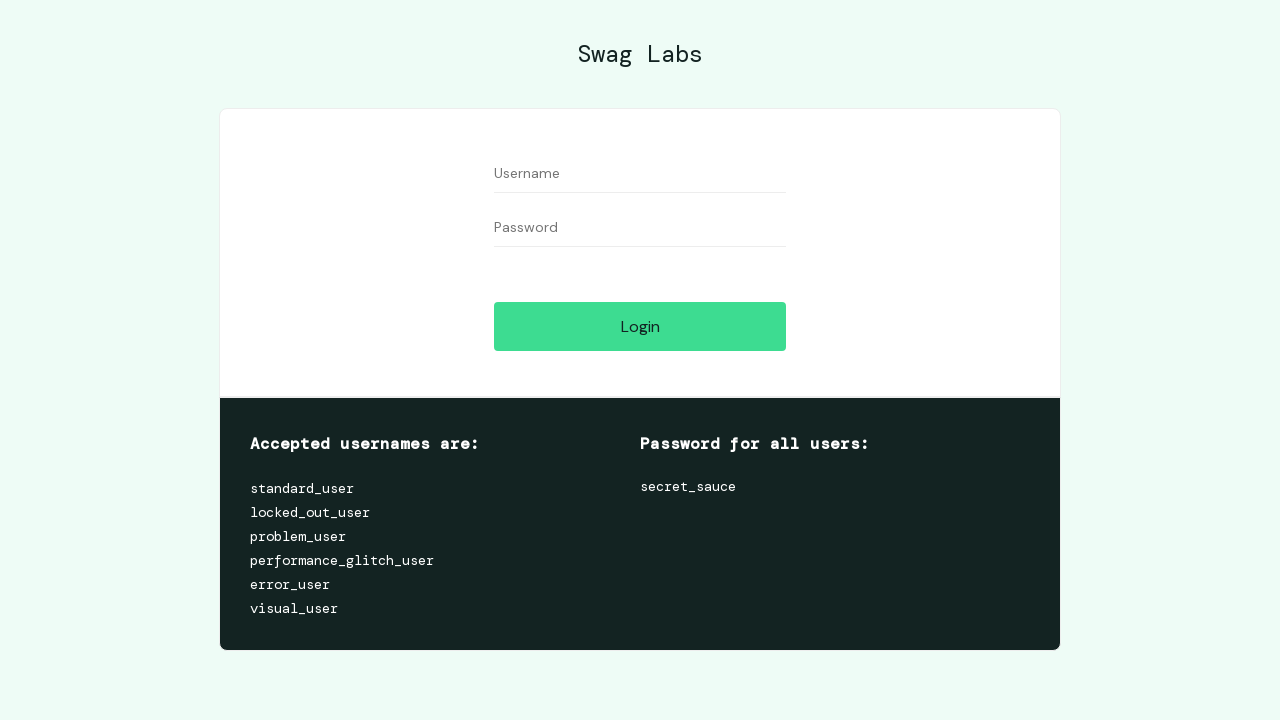

Filled username field with 'standard_user' on #user-name
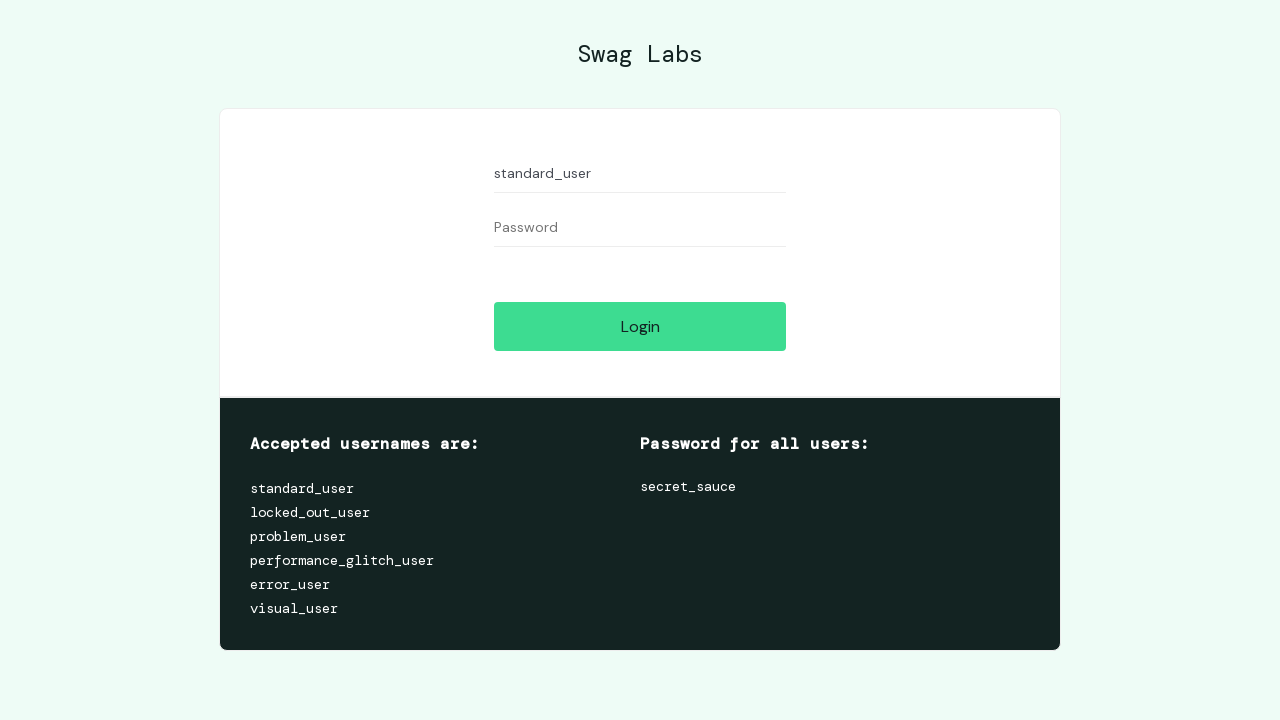

Waited for login button to load
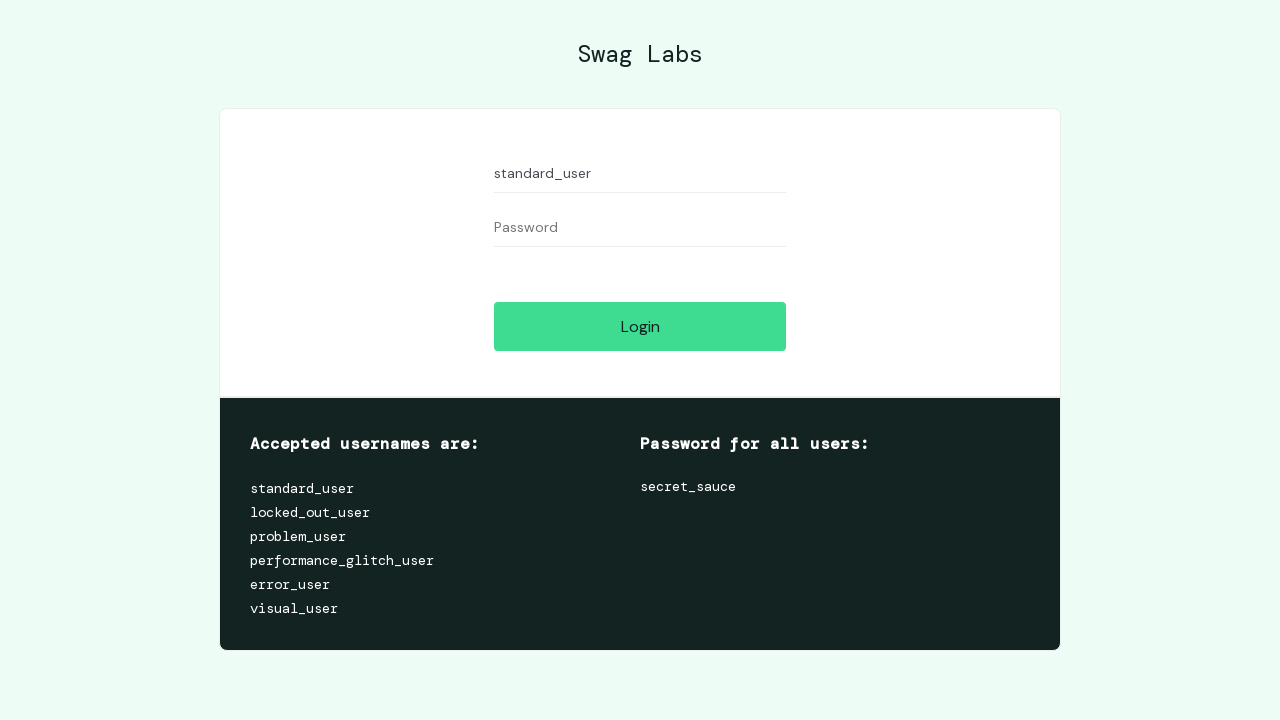

Clicked login button without entering password at (640, 326) on #login-button
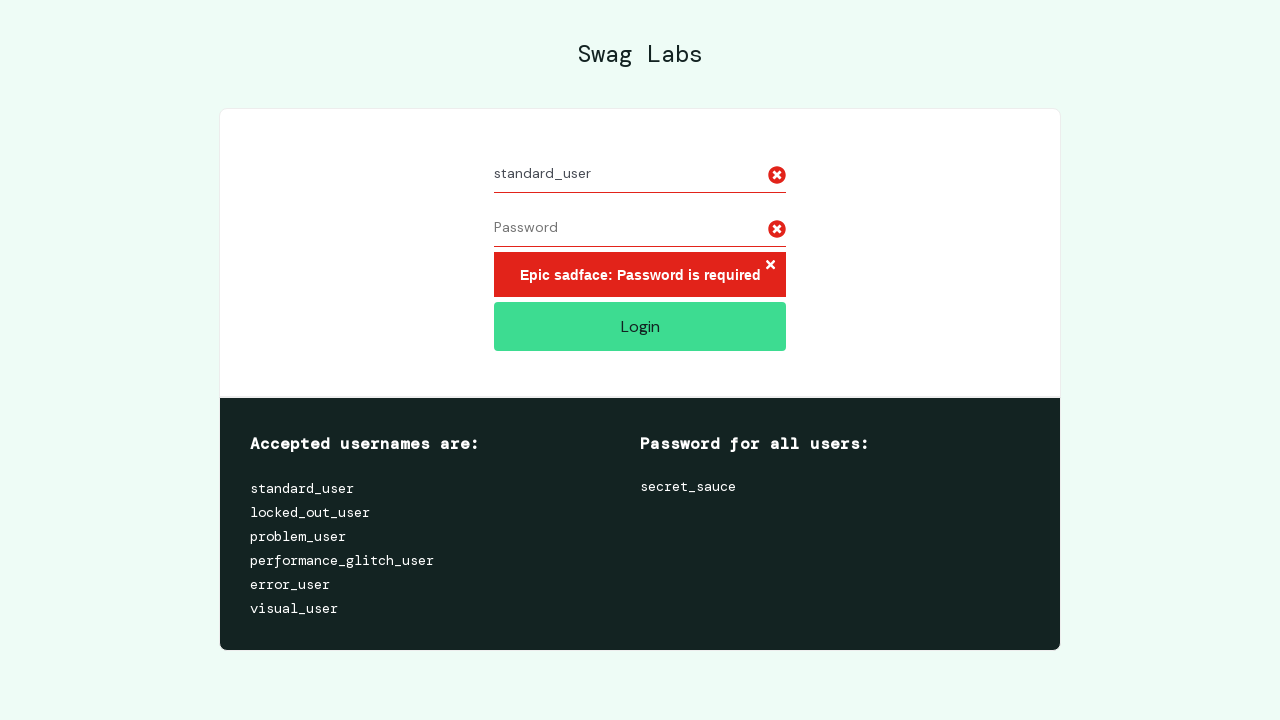

Located error message element
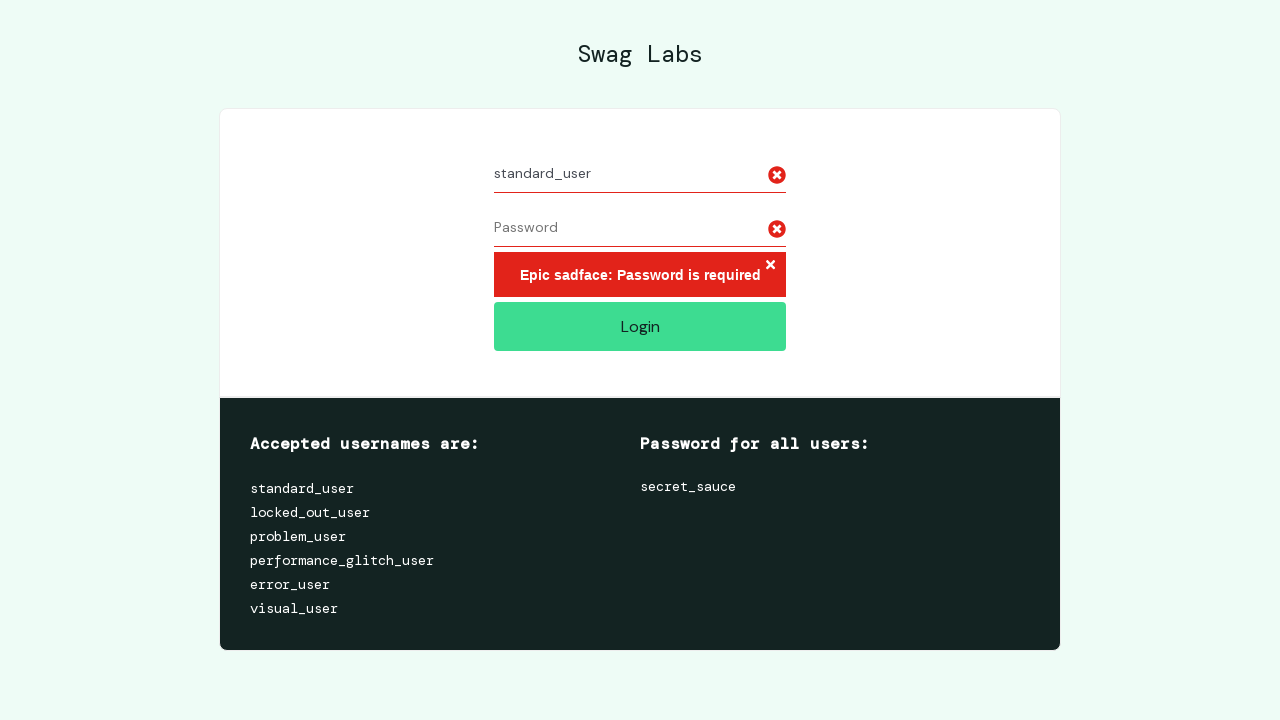

Verified error message displays 'Epic sadface: Password is required'
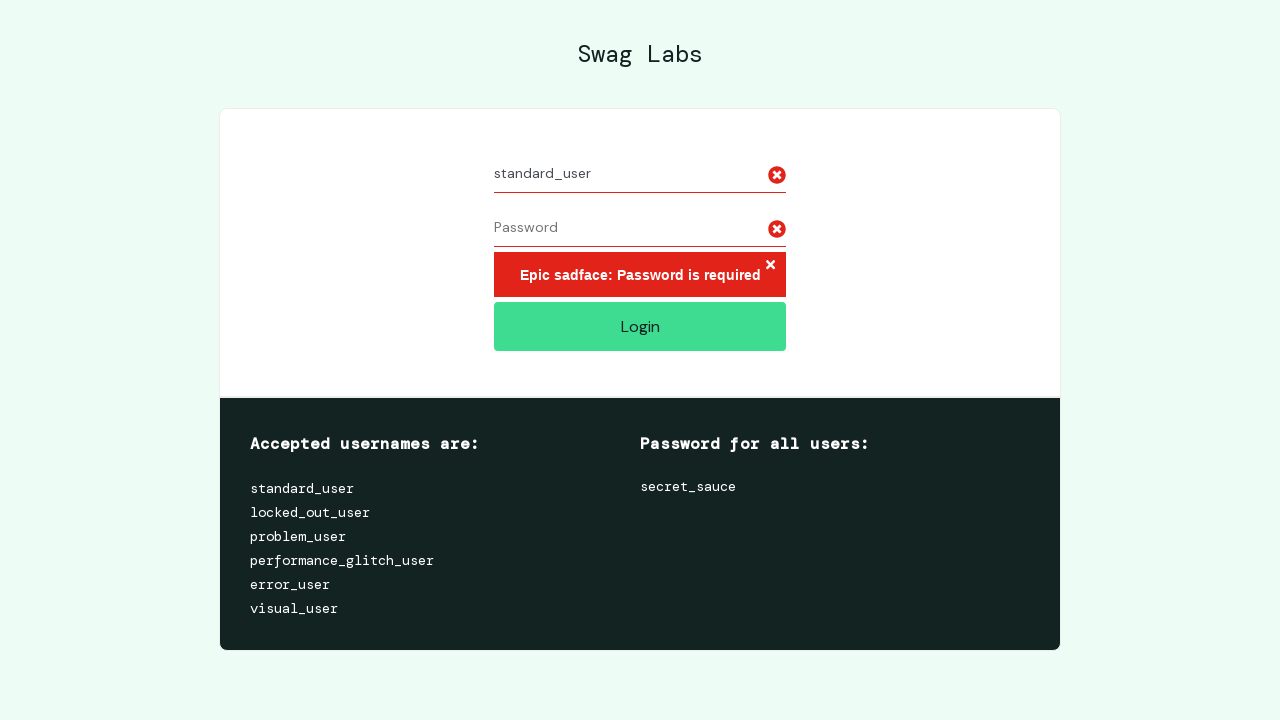

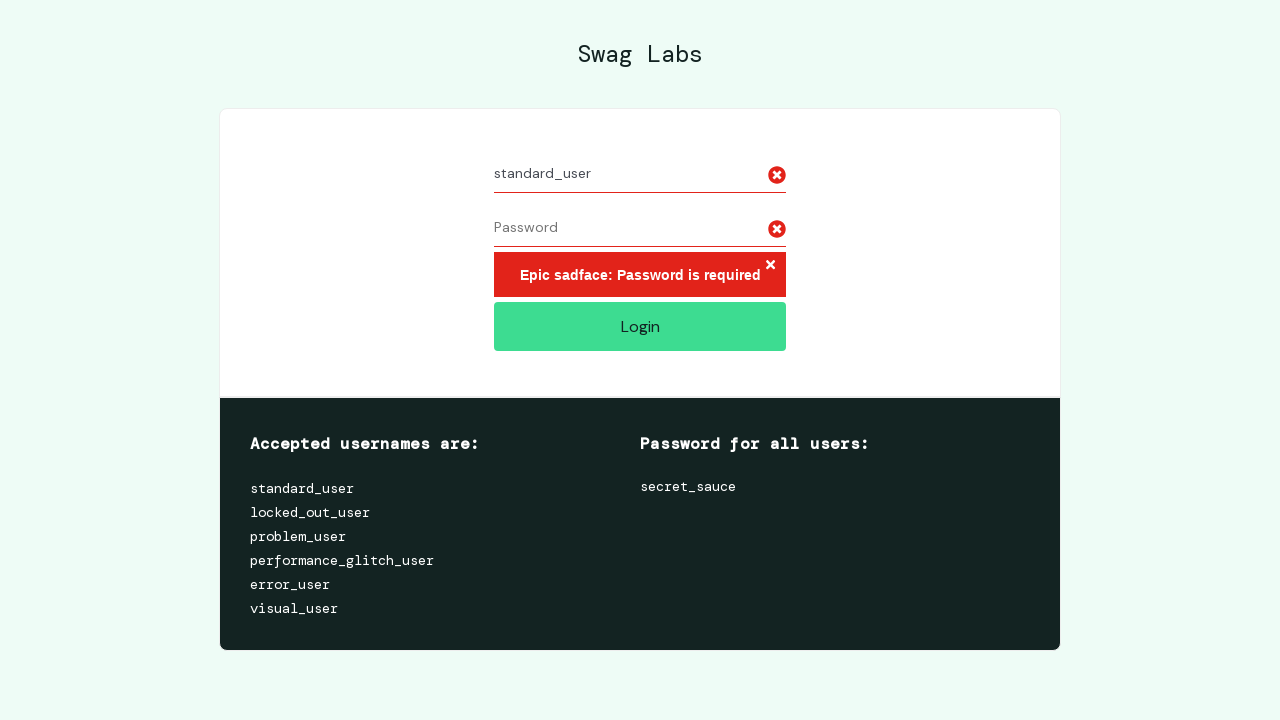